Tests an e-commerce flow on GreenKart by searching for products containing "ca", adding multiple items to cart (including one containing "Cashews"), then proceeding through checkout to place an order.

Starting URL: https://rahulshettyacademy.com/seleniumPractise/#/

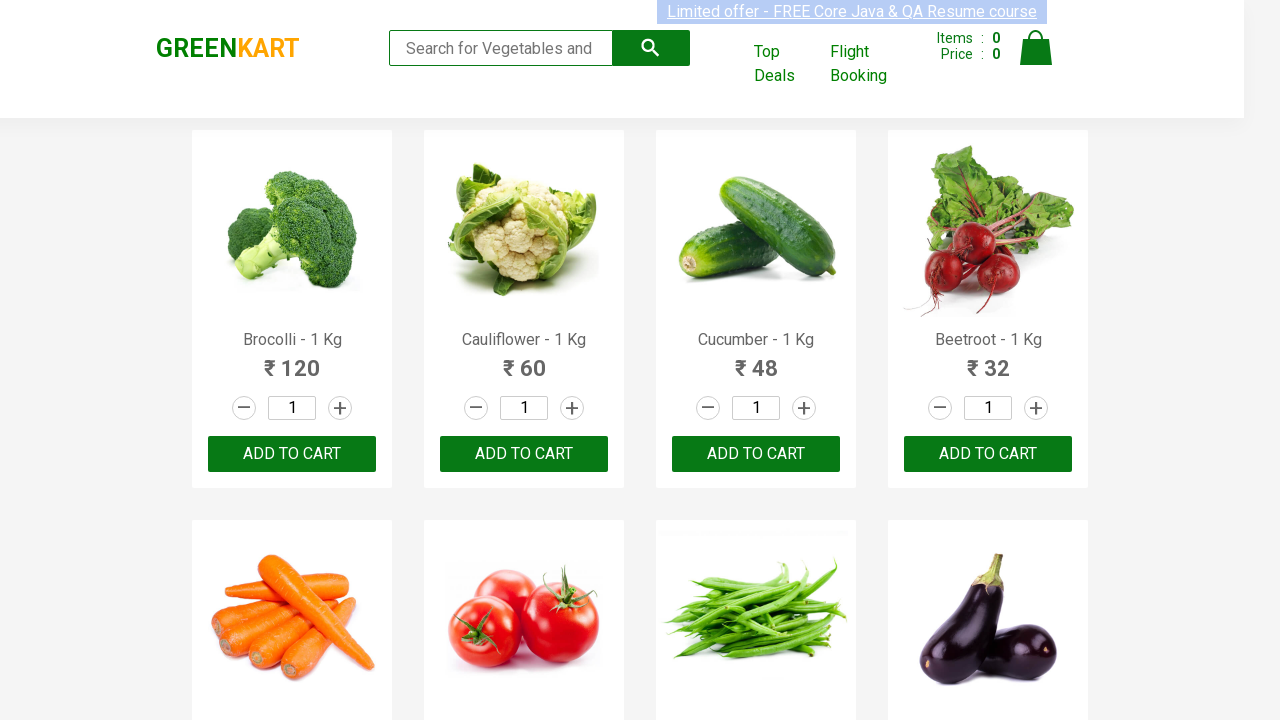

Filled search box with 'ca' to filter products on .search-keyword
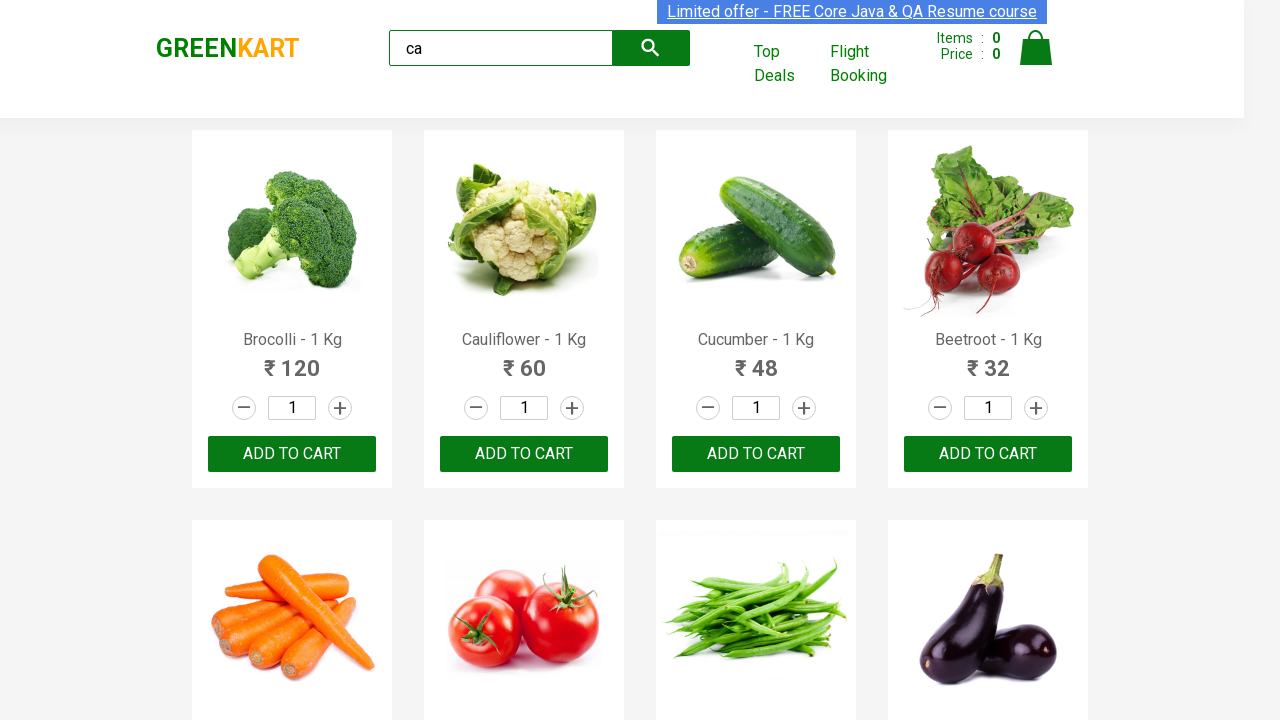

Waited for search results to filter
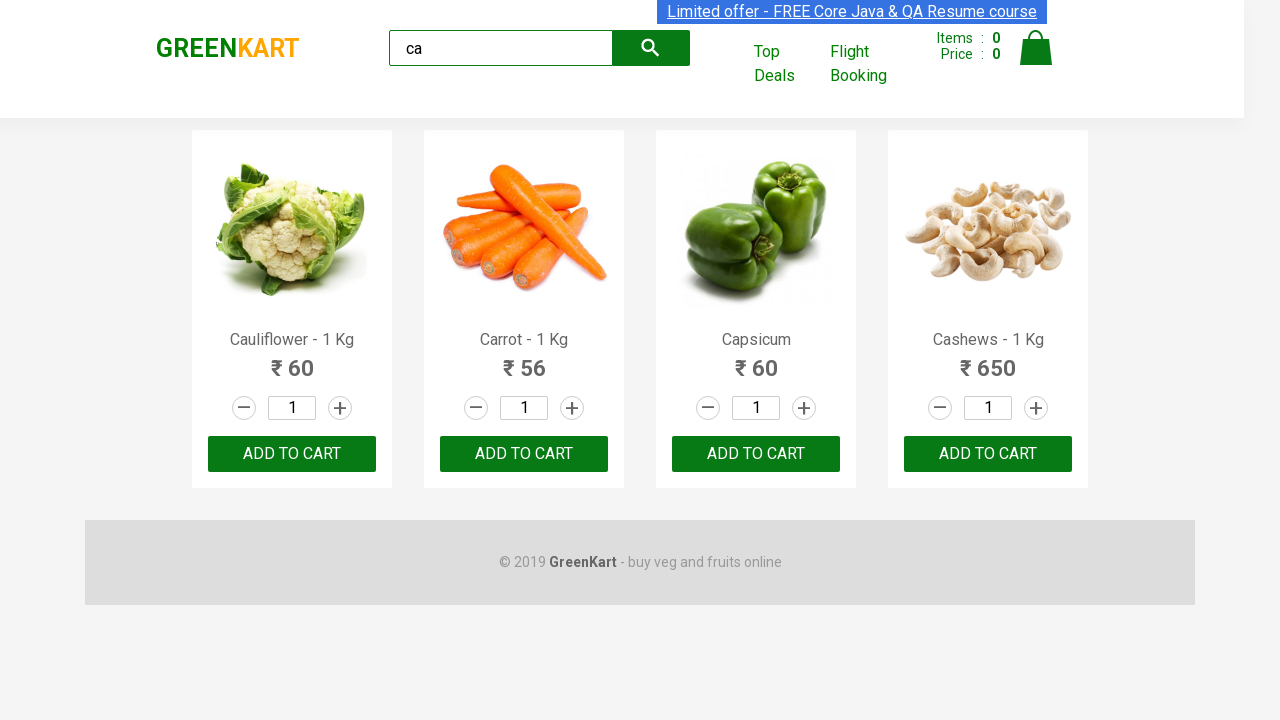

Verified that filtered products are visible
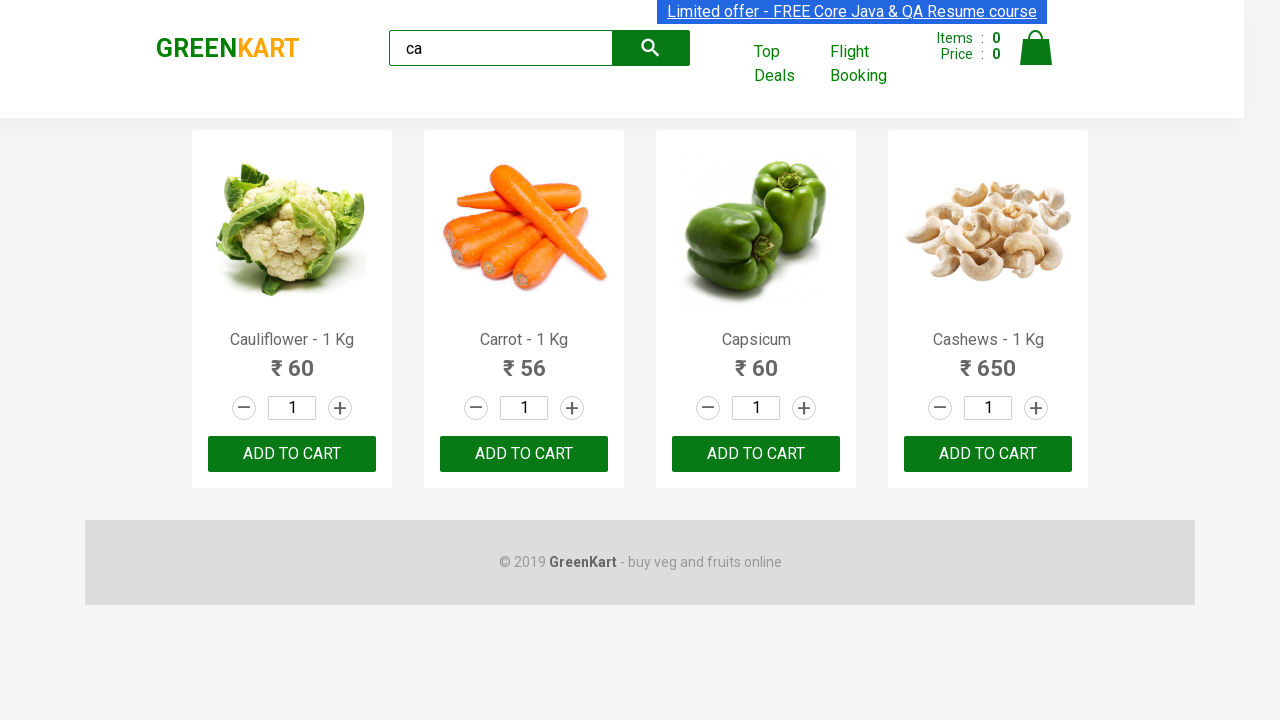

Clicked ADD TO CART on the 2nd product at (524, 454) on :nth-child(2) > .product-action > button
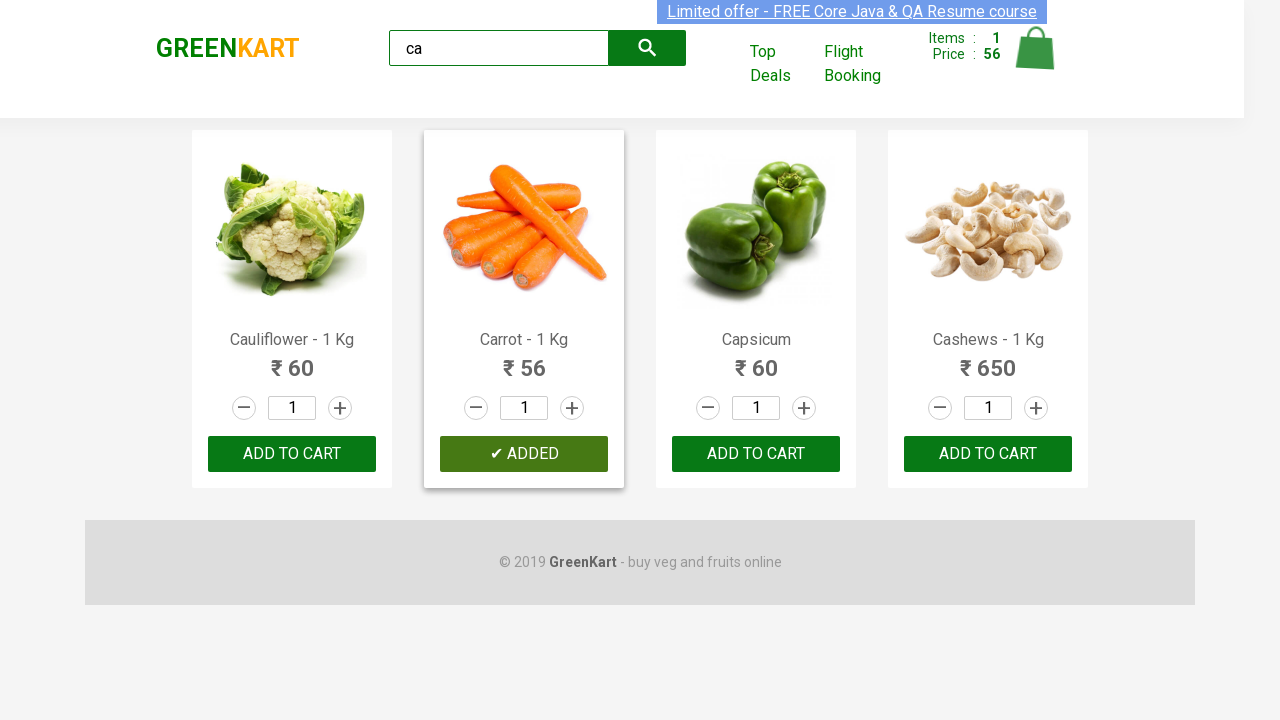

Clicked ADD TO CART on the 3rd product at (756, 454) on .products .product >> nth=2 >> text=ADD TO CART
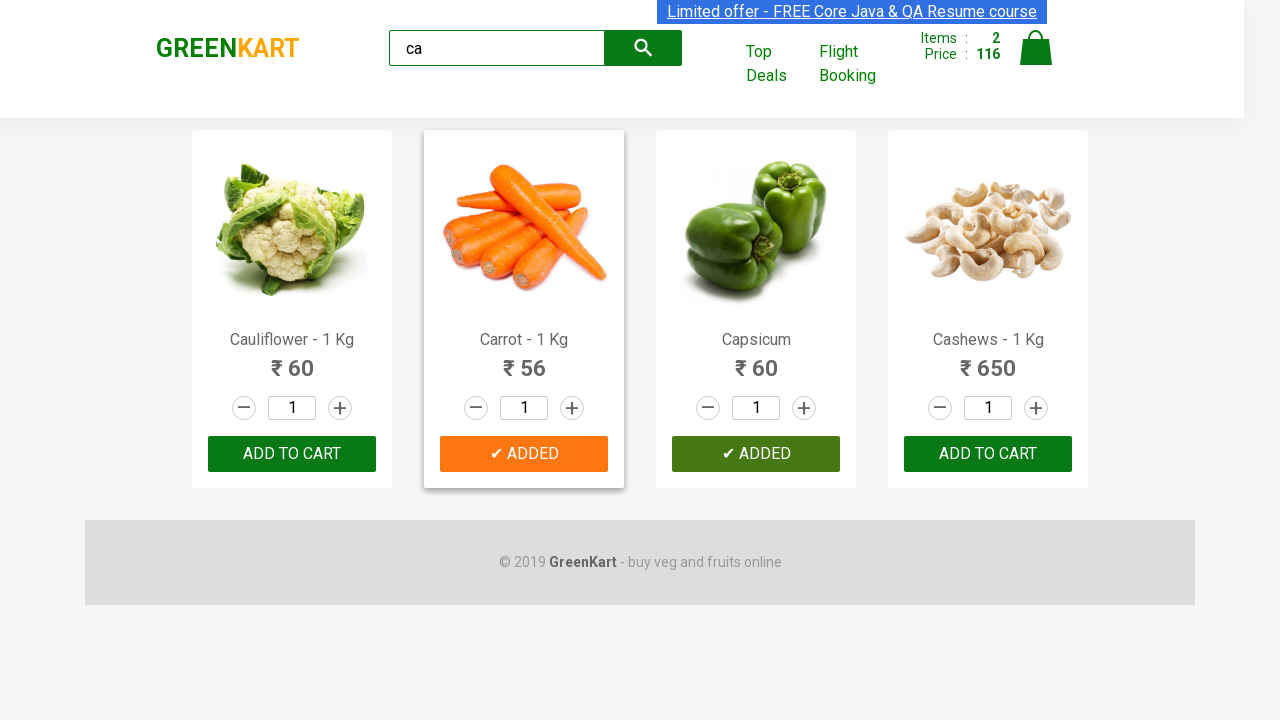

Clicked ADD TO CART on the Cashews product at (988, 454) on .products .product >> nth=3 >> button
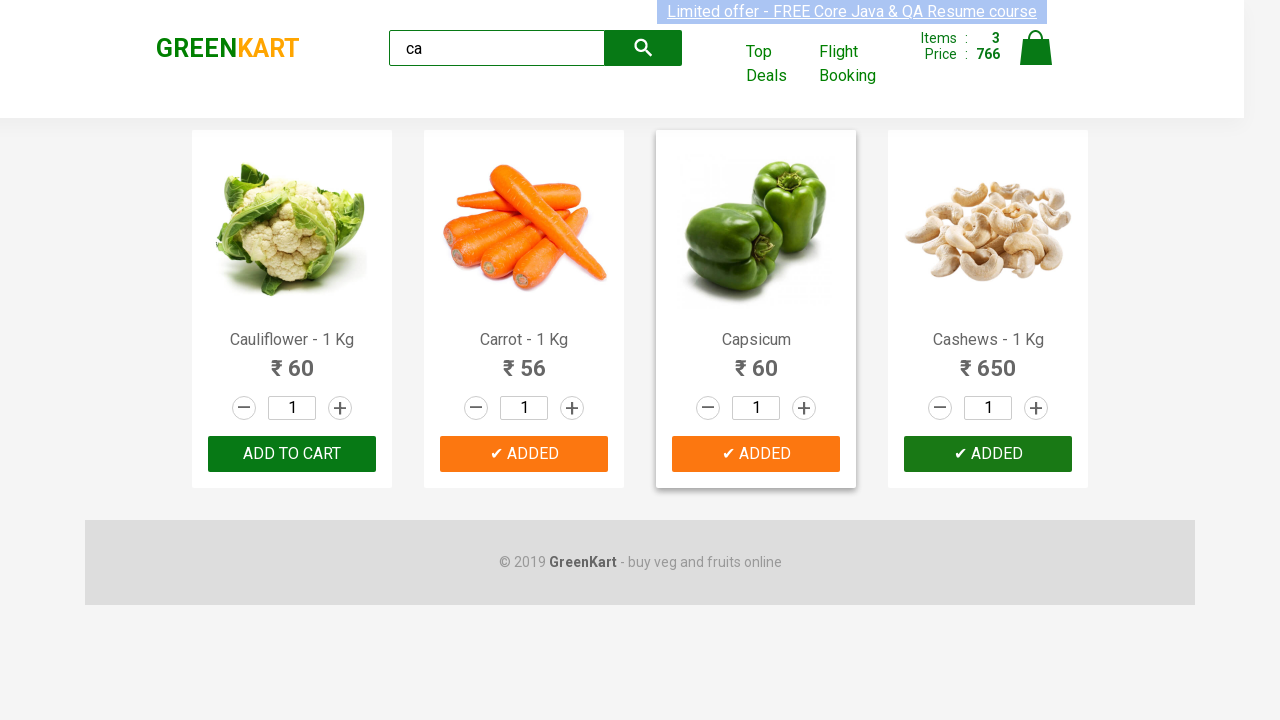

Verified brand text element is visible
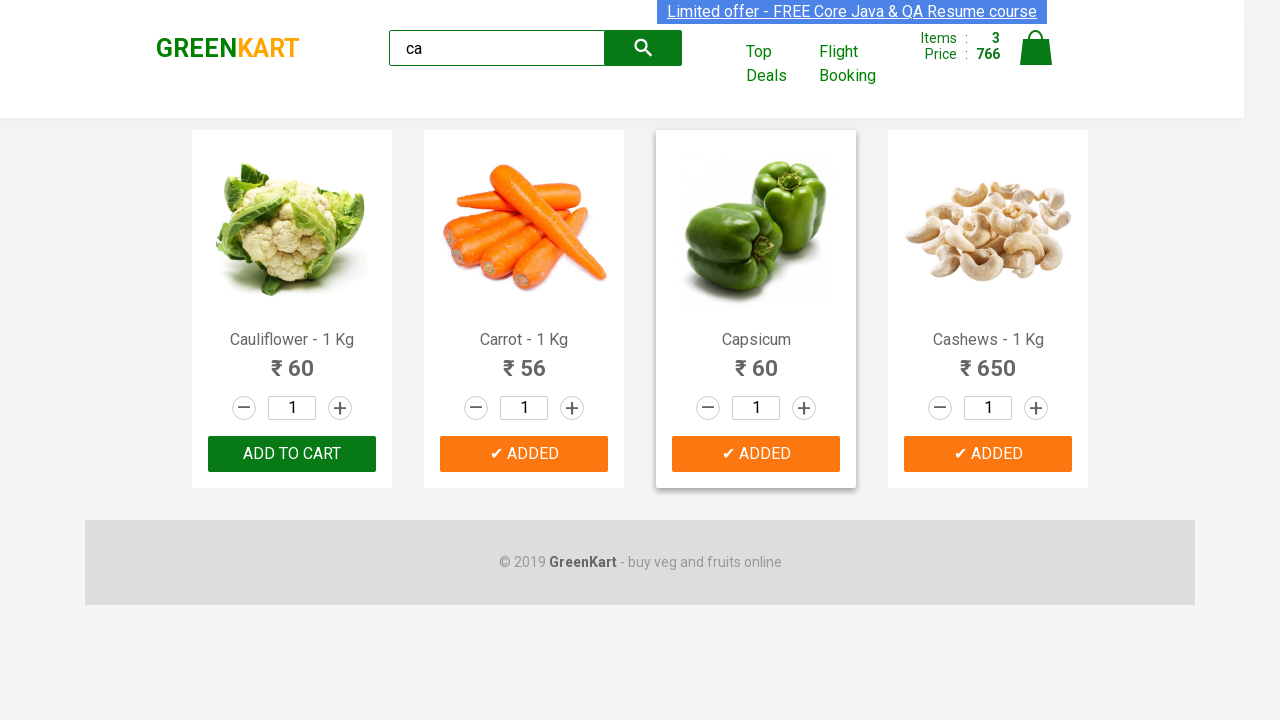

Clicked on cart icon to view cart at (1036, 48) on .cart-icon > img
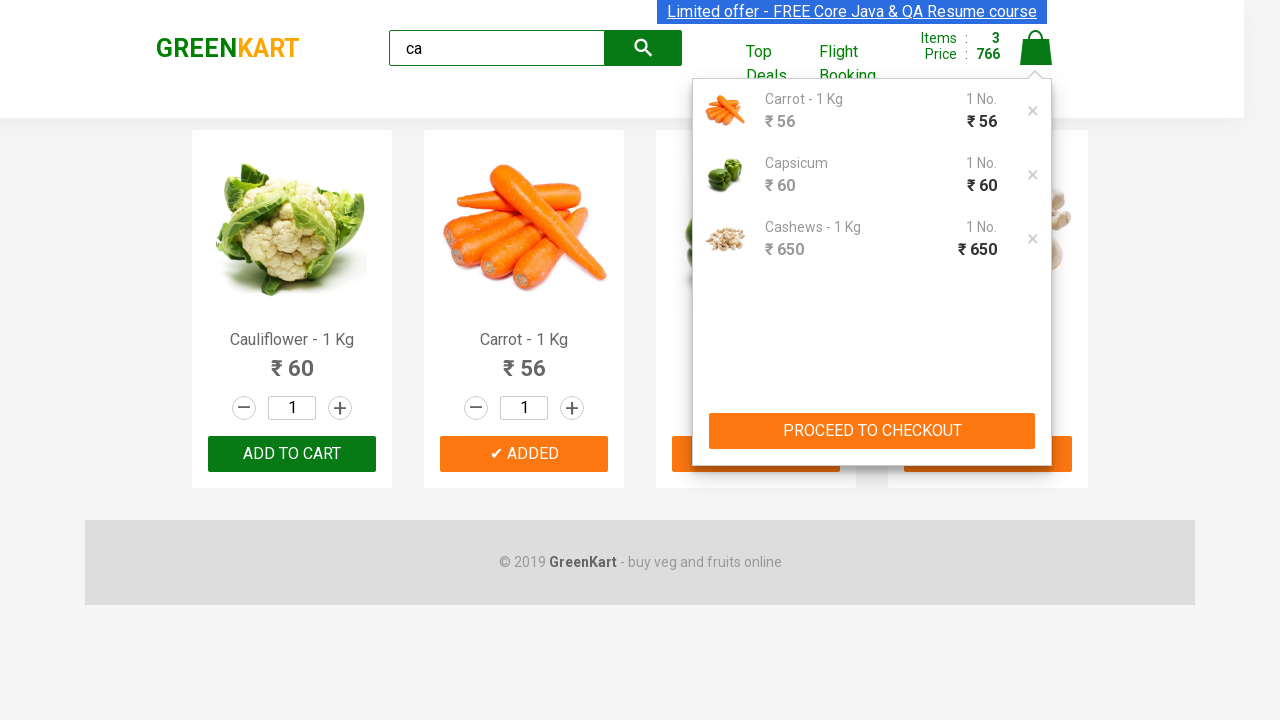

Clicked PROCEED TO CHECKOUT button at (872, 431) on text=PROCEED TO CHECKOUT
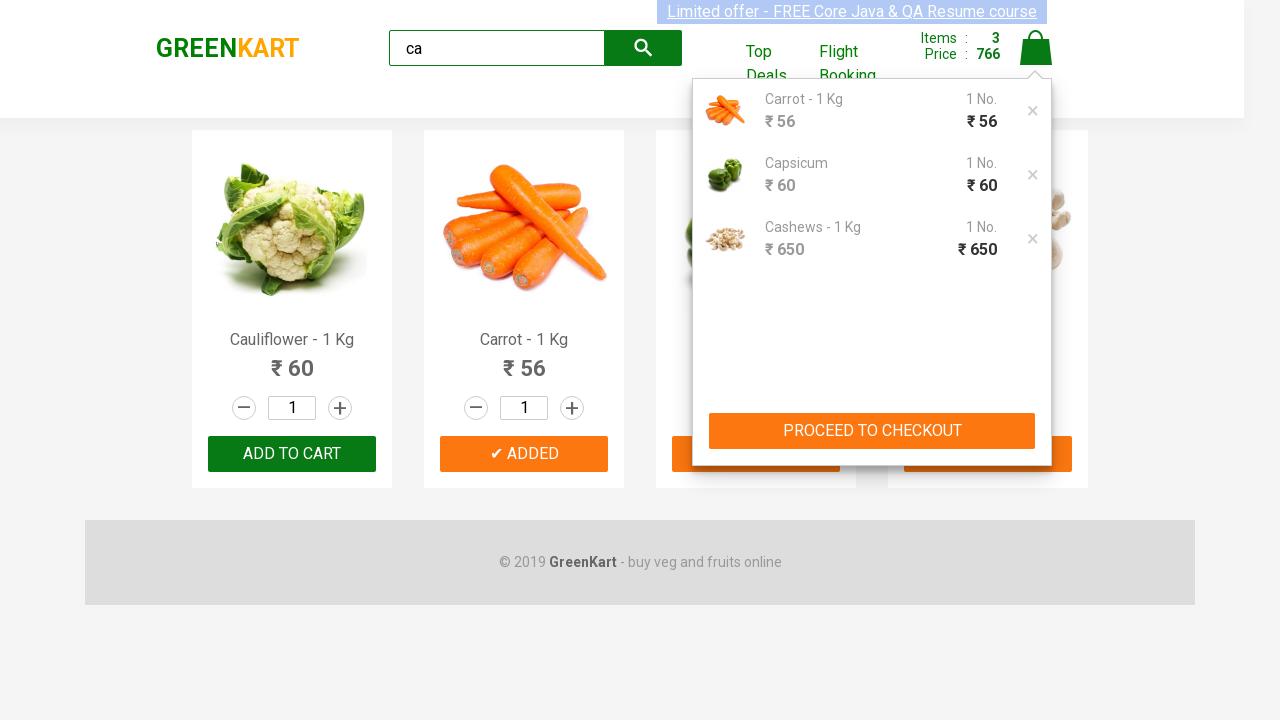

Clicked Place Order button to complete the order at (1036, 562) on text=Place Order
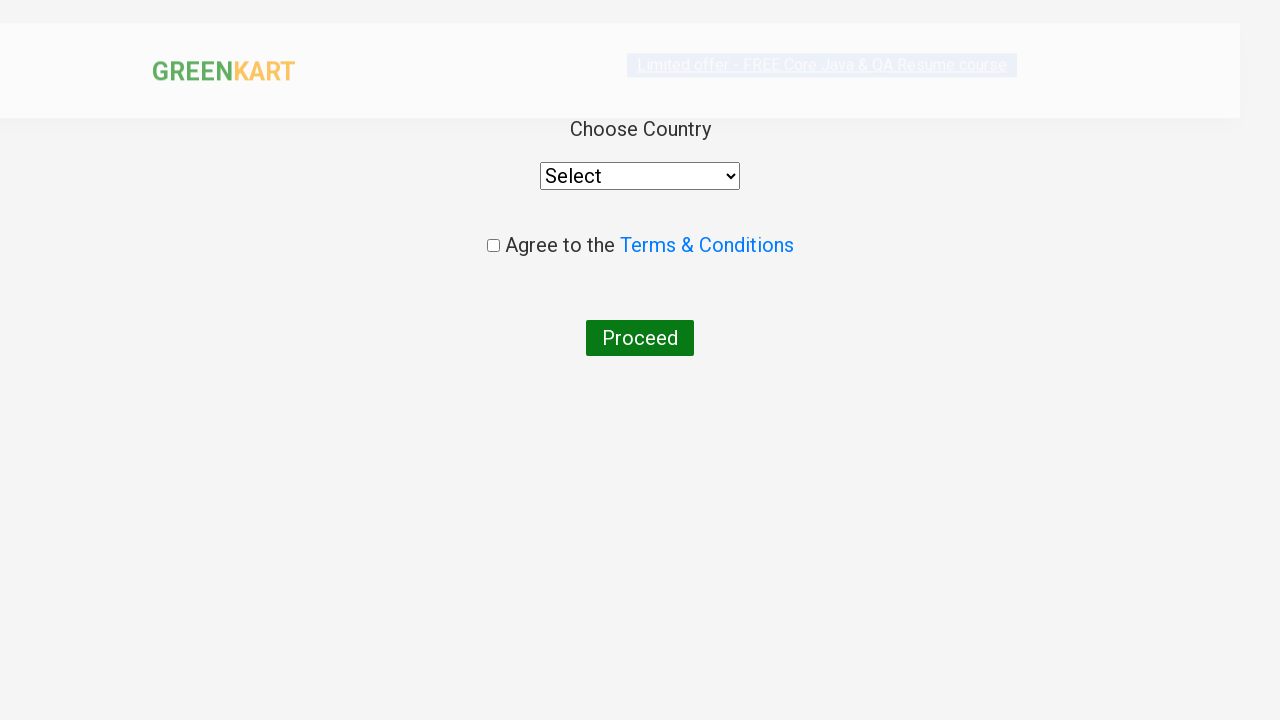

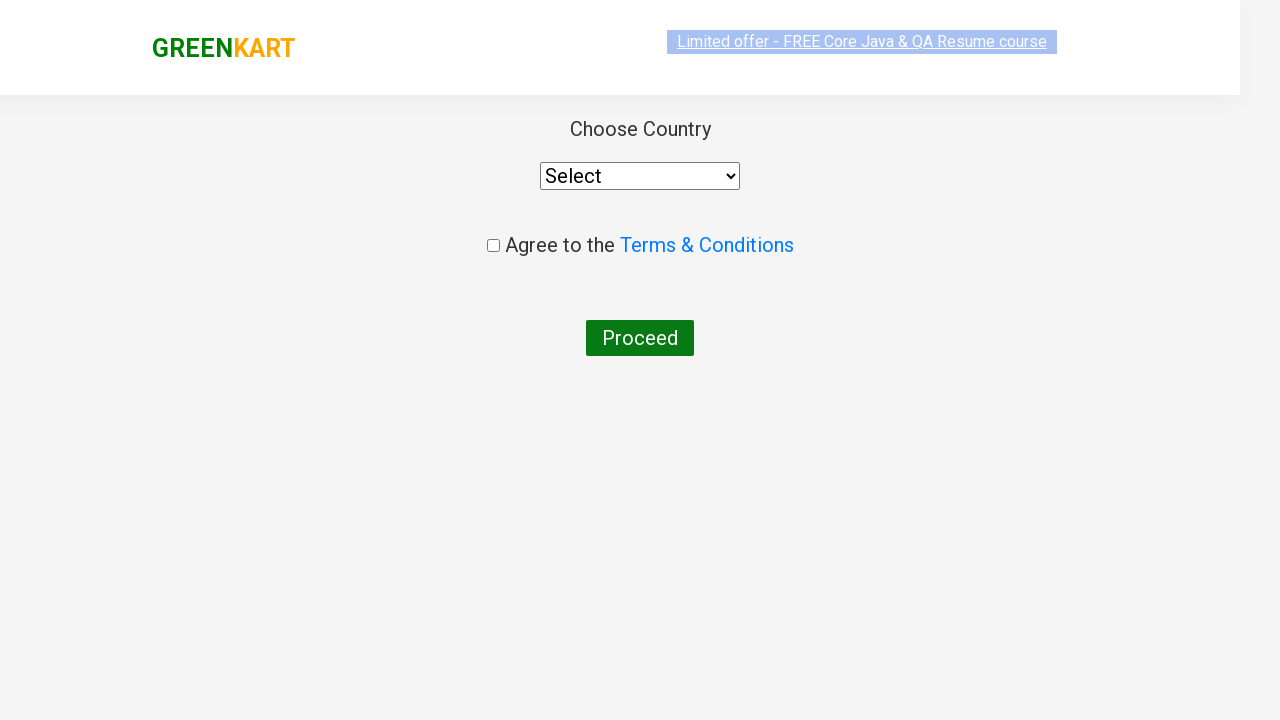